Verifies that the page title matches the expected OrangeHRM title

Starting URL: https://opensource-demo.orangehrmlive.com/

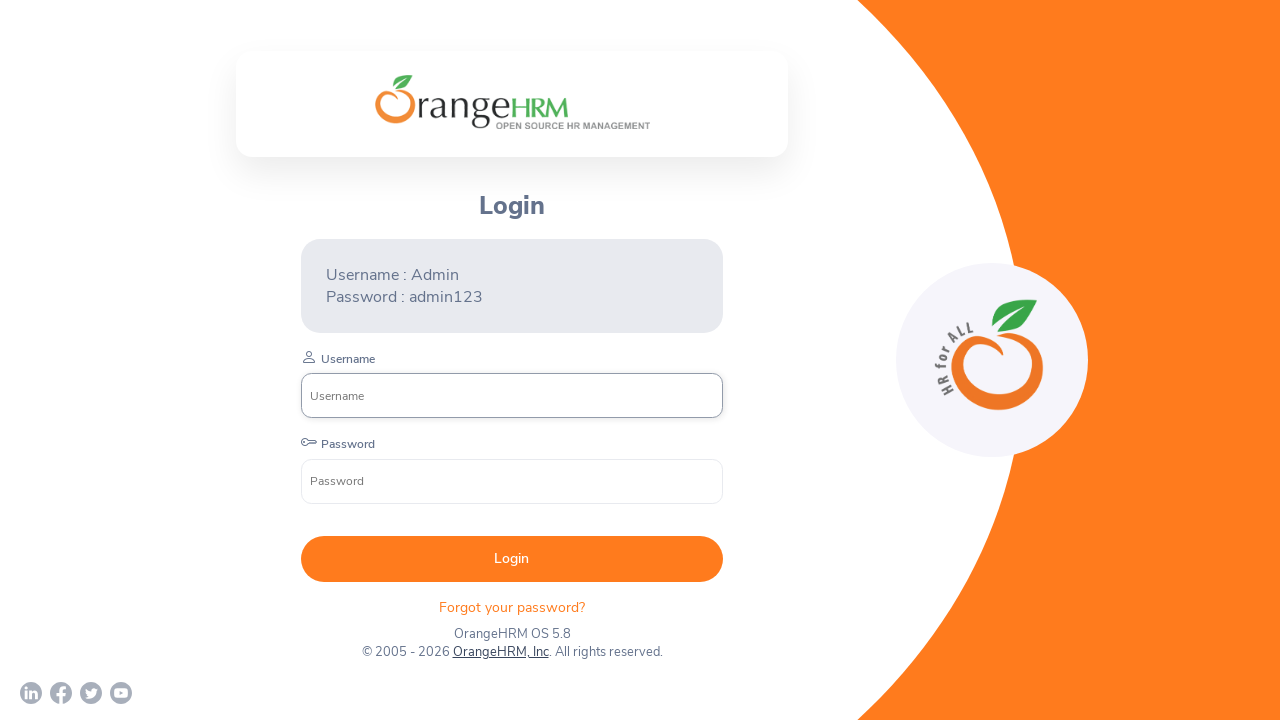

Navigated to OrangeHRM demo application
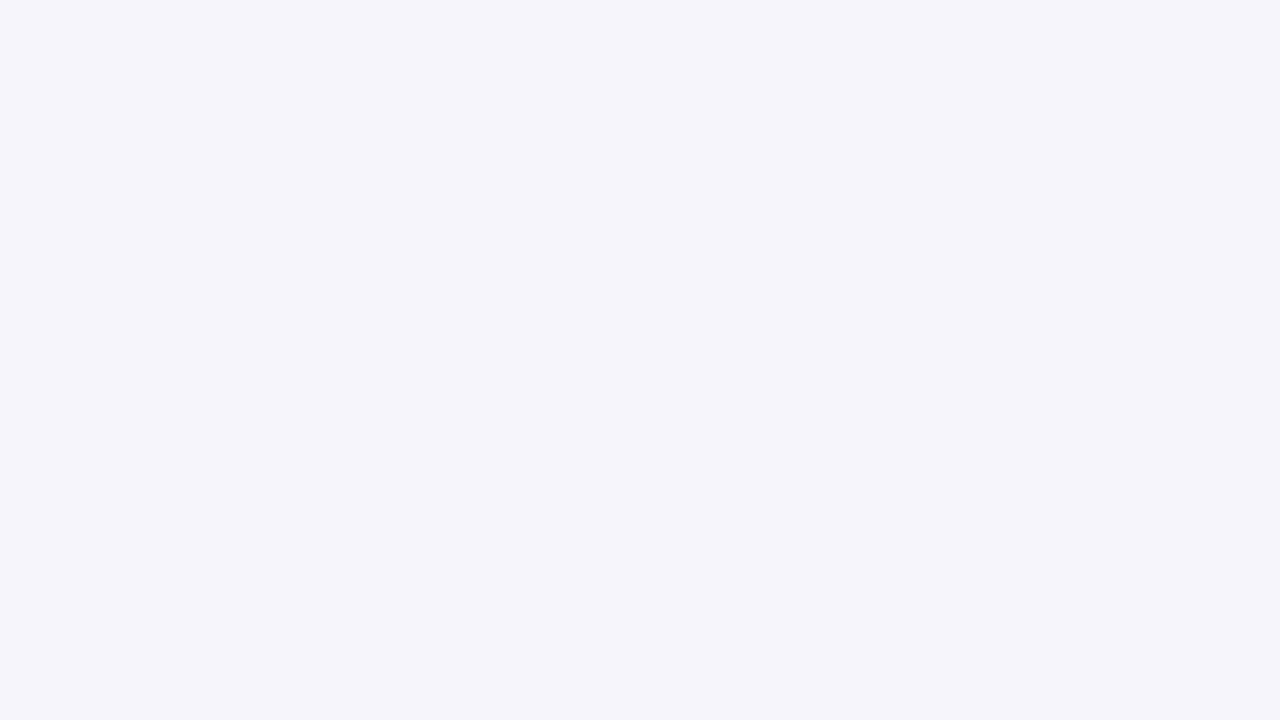

Retrieved page title
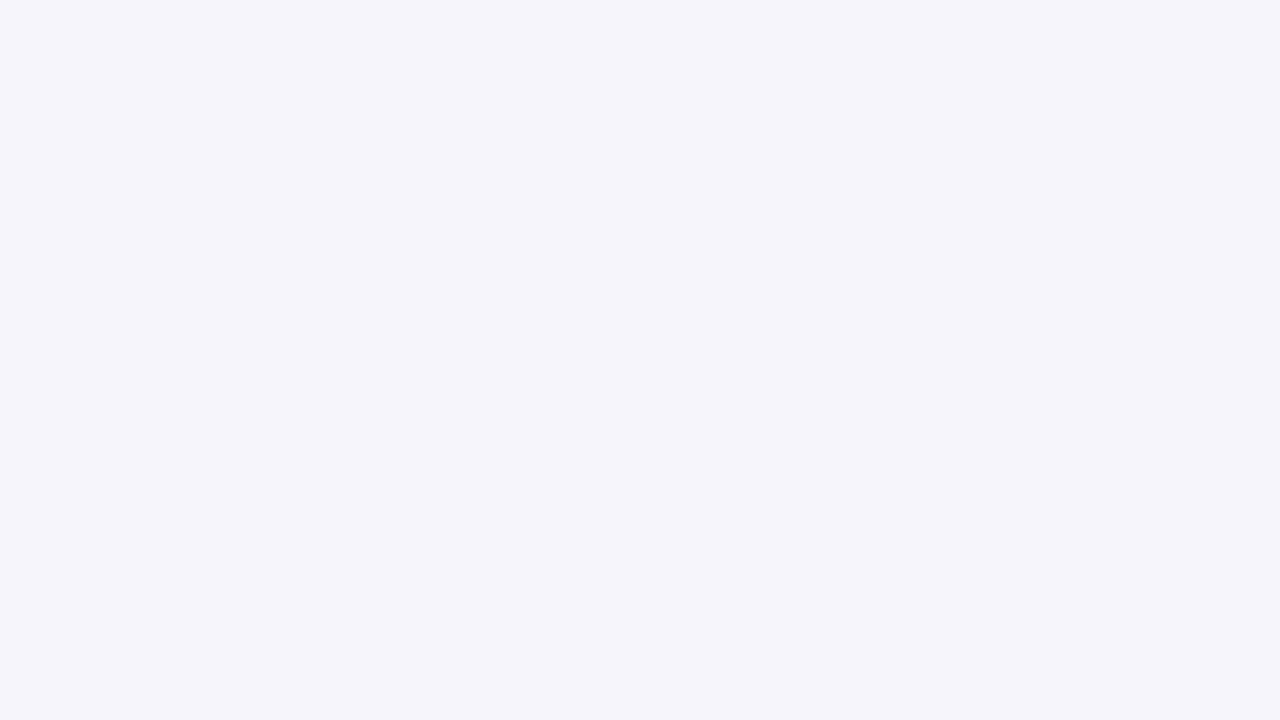

Verified page title matches expected 'OrangeHRM'
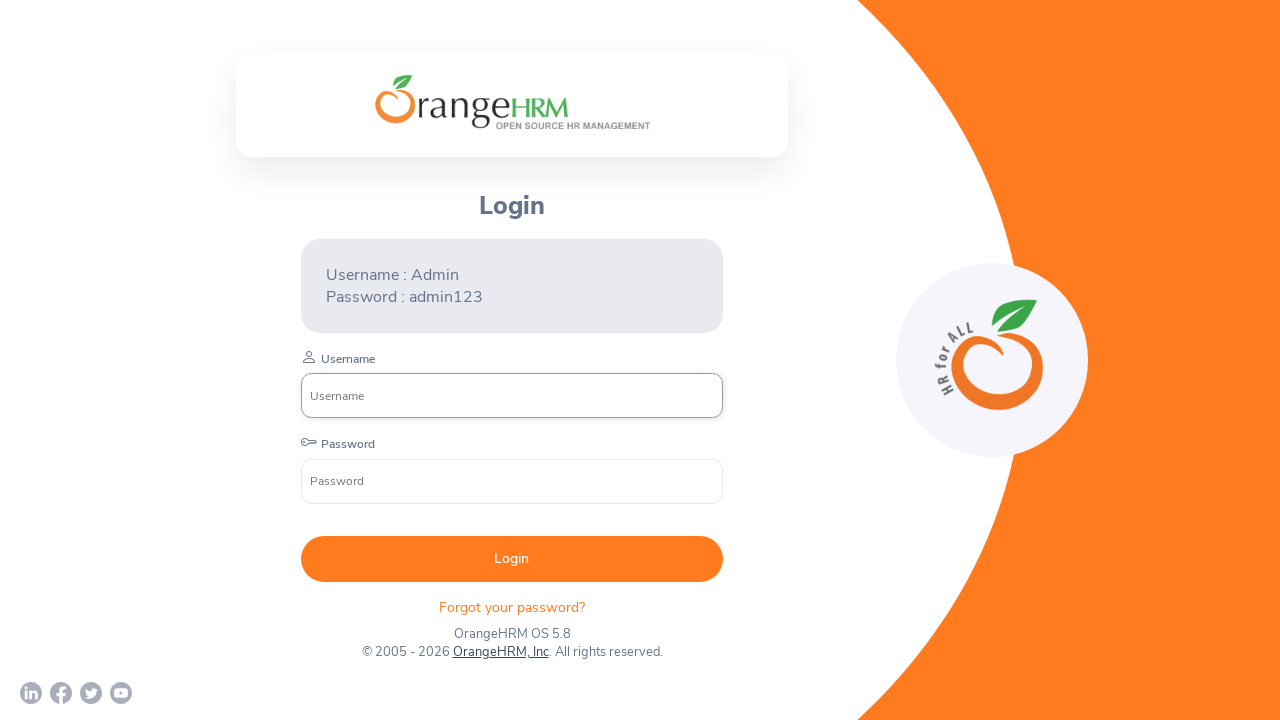

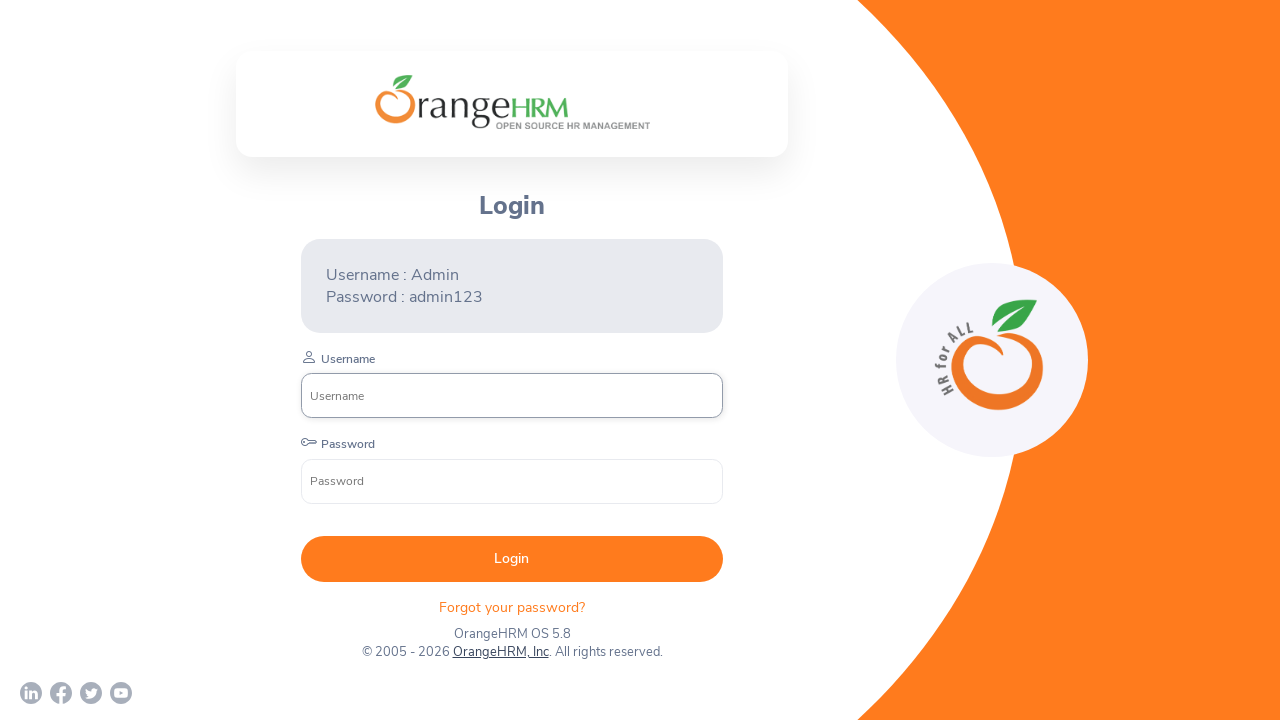